Tests calculator multiplication by clicking 2 * 15 = and verifying the result is 30

Starting URL: https://testpages.eviltester.com/styled/apps/calculator.html

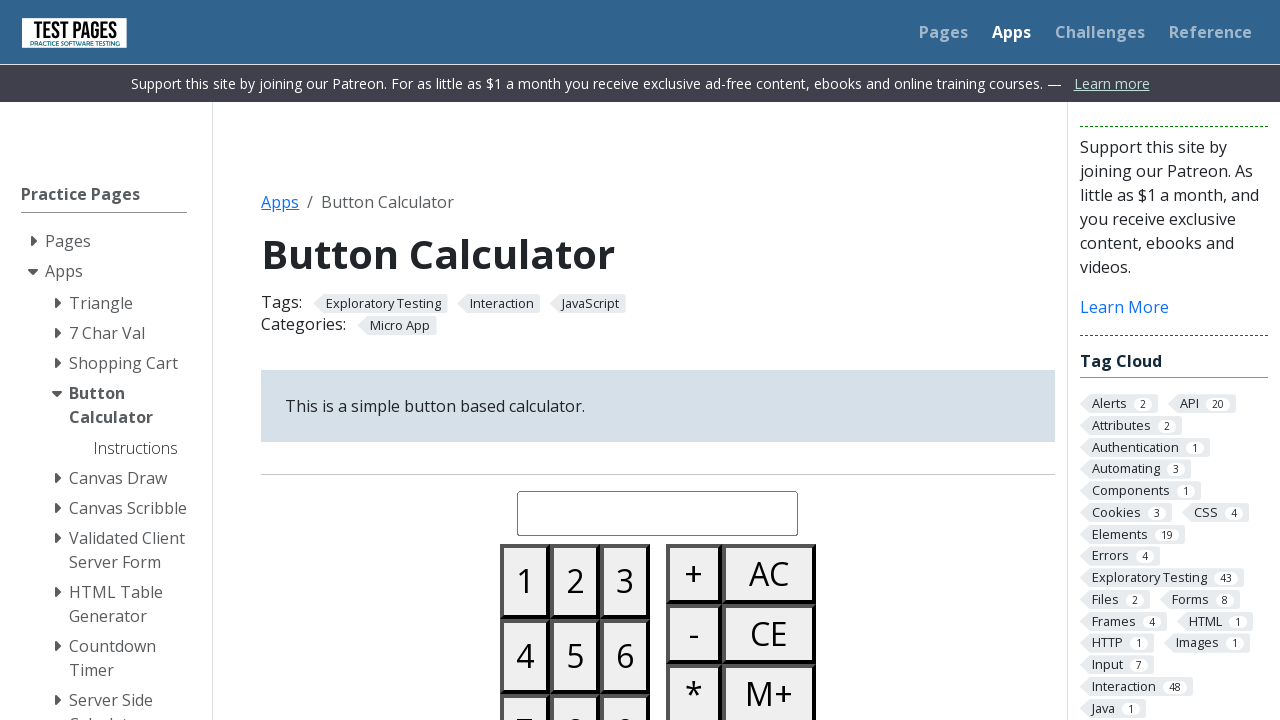

Clicked button 2 at (575, 581) on #button02
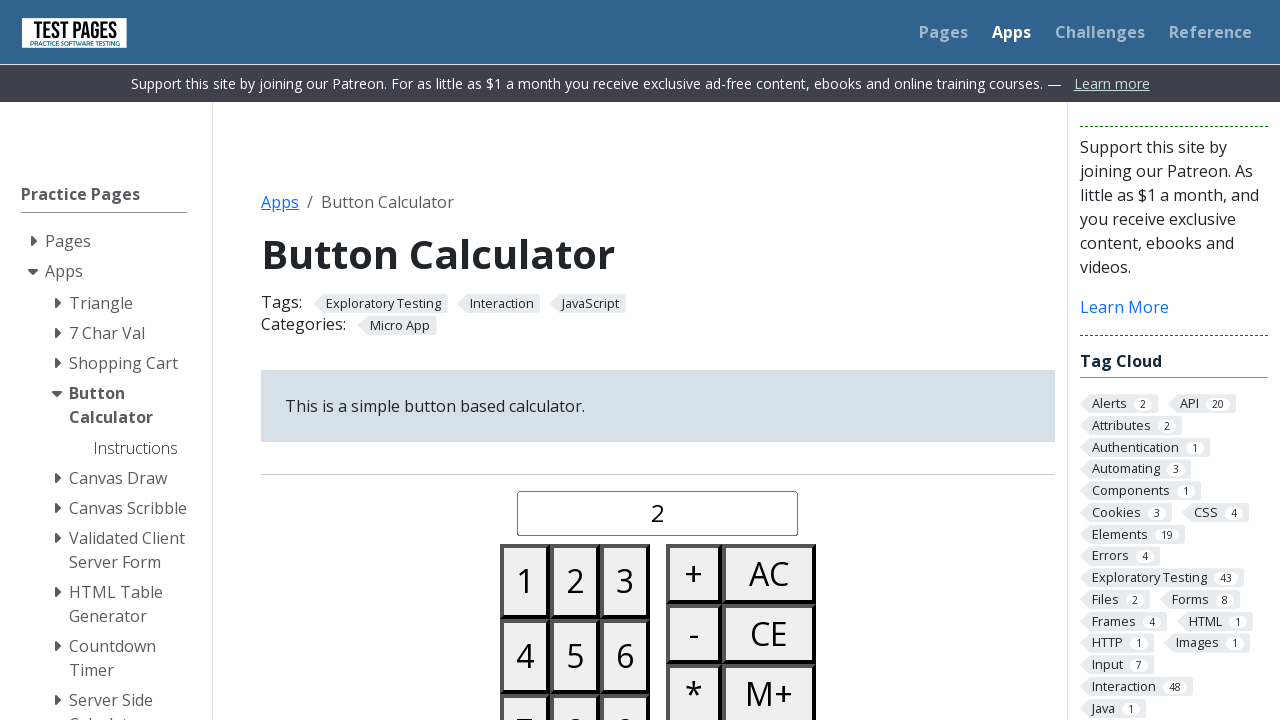

Clicked multiply button at (694, 690) on #buttonmultiply
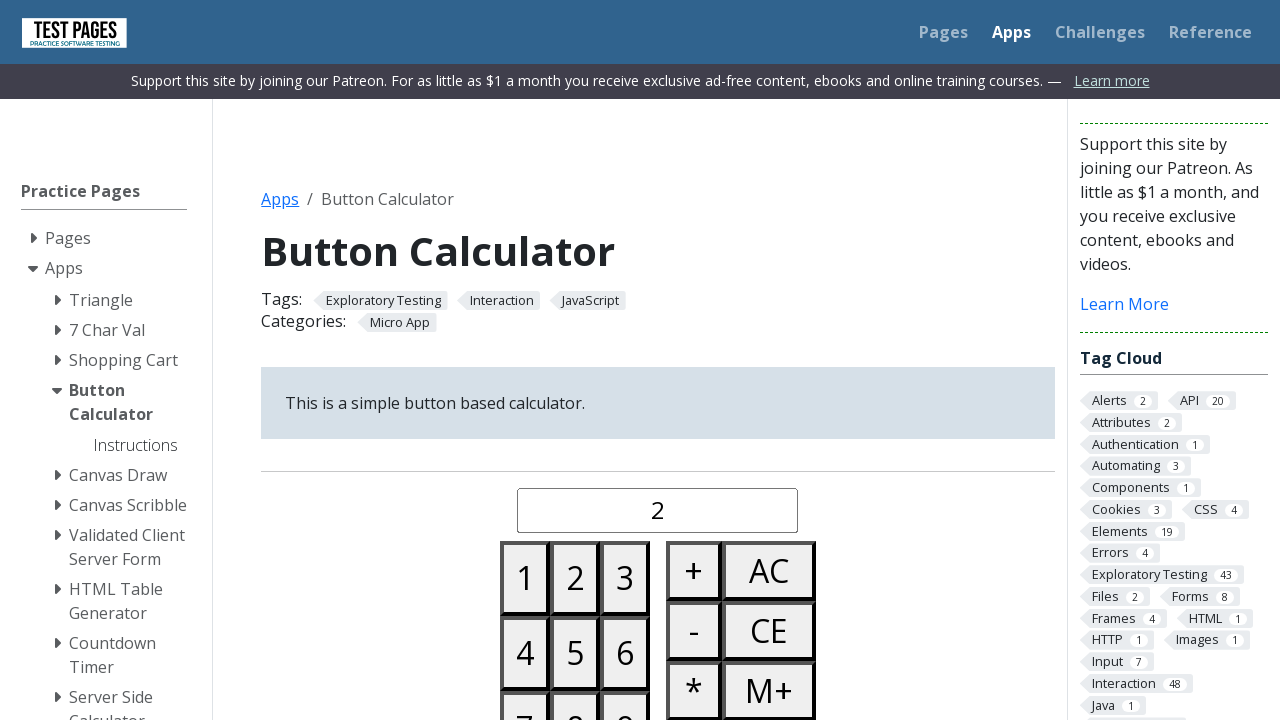

Clicked button 1 at (525, 578) on #button01
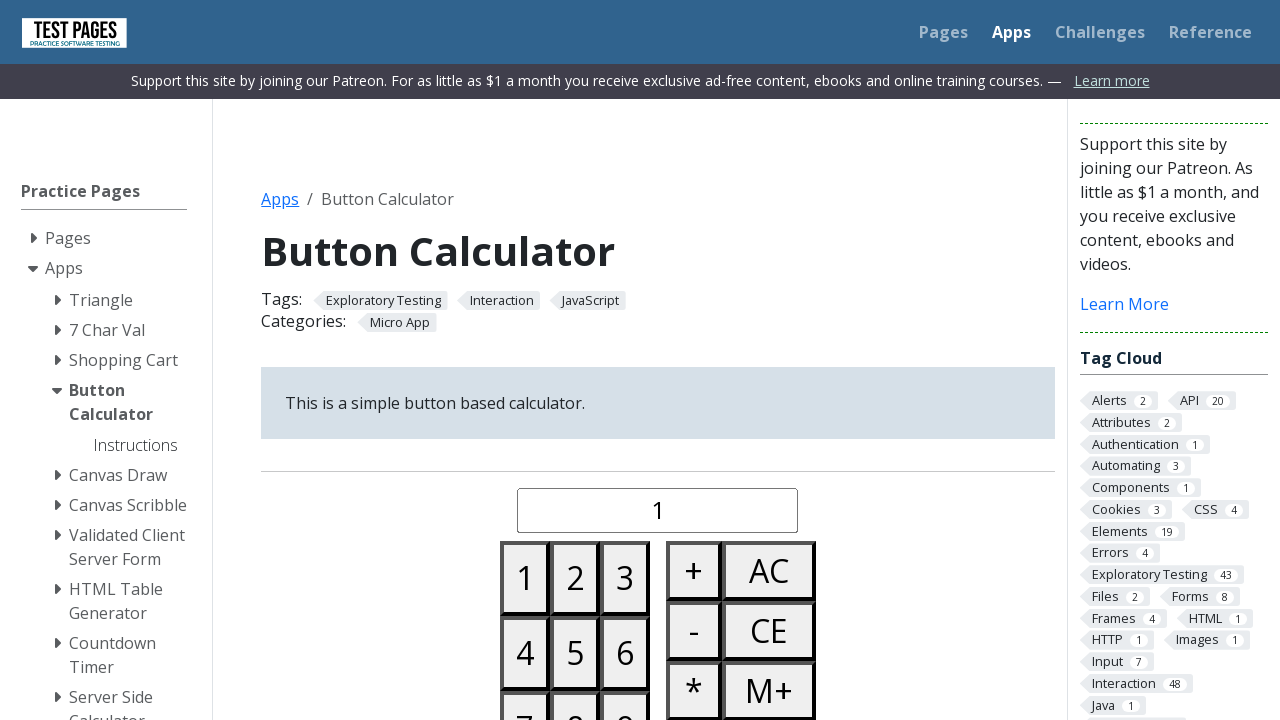

Clicked button 5 at (575, 653) on #button05
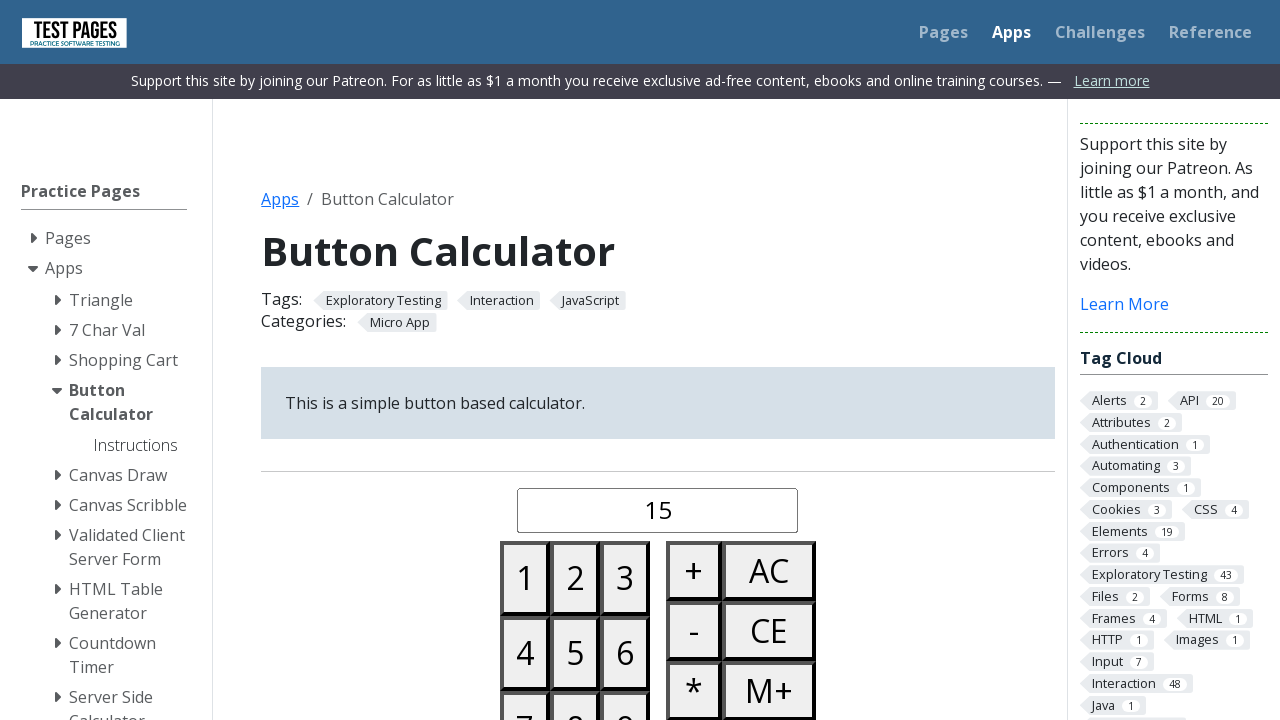

Clicked equals button at (694, 360) on #buttonequals
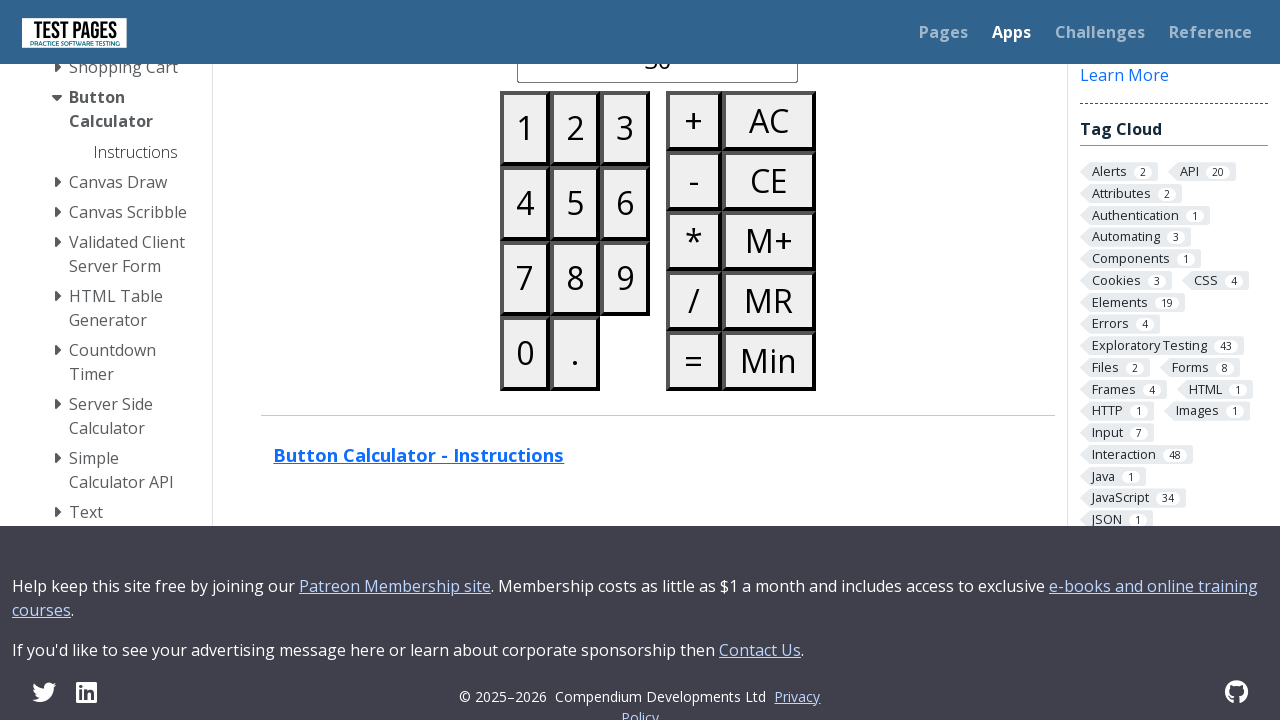

Retrieved calculated result from display
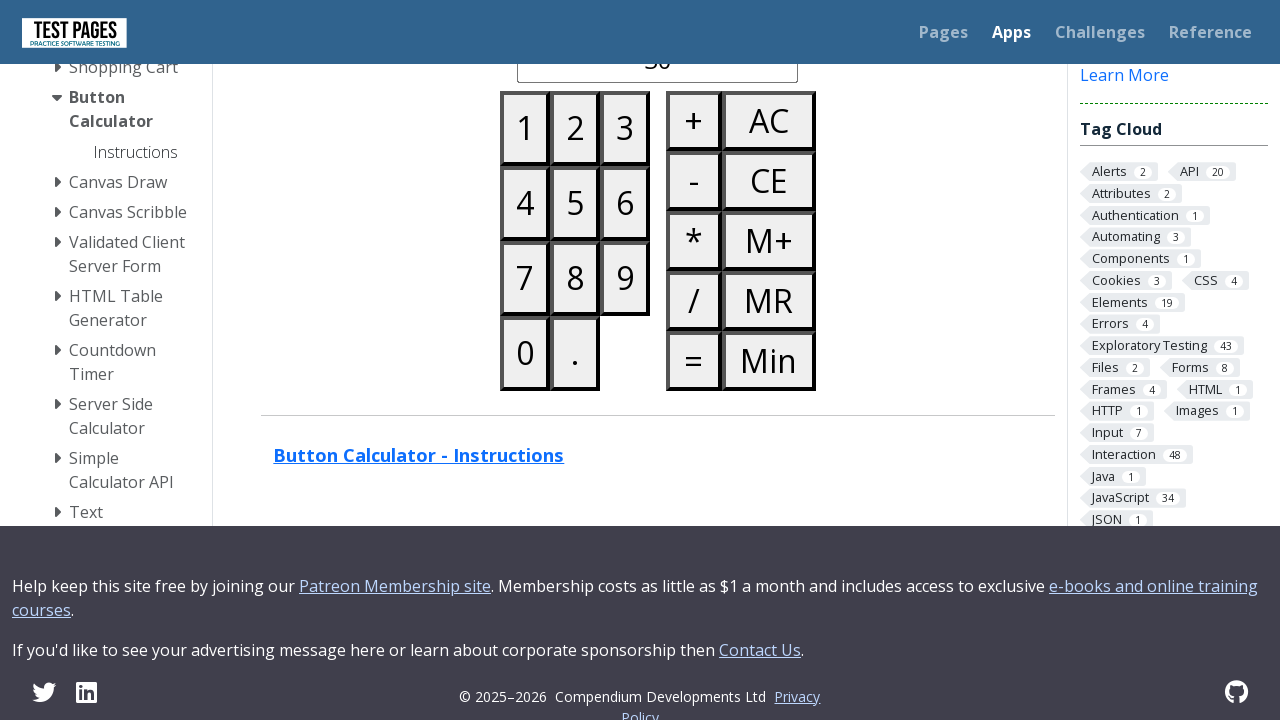

Verified result is 30
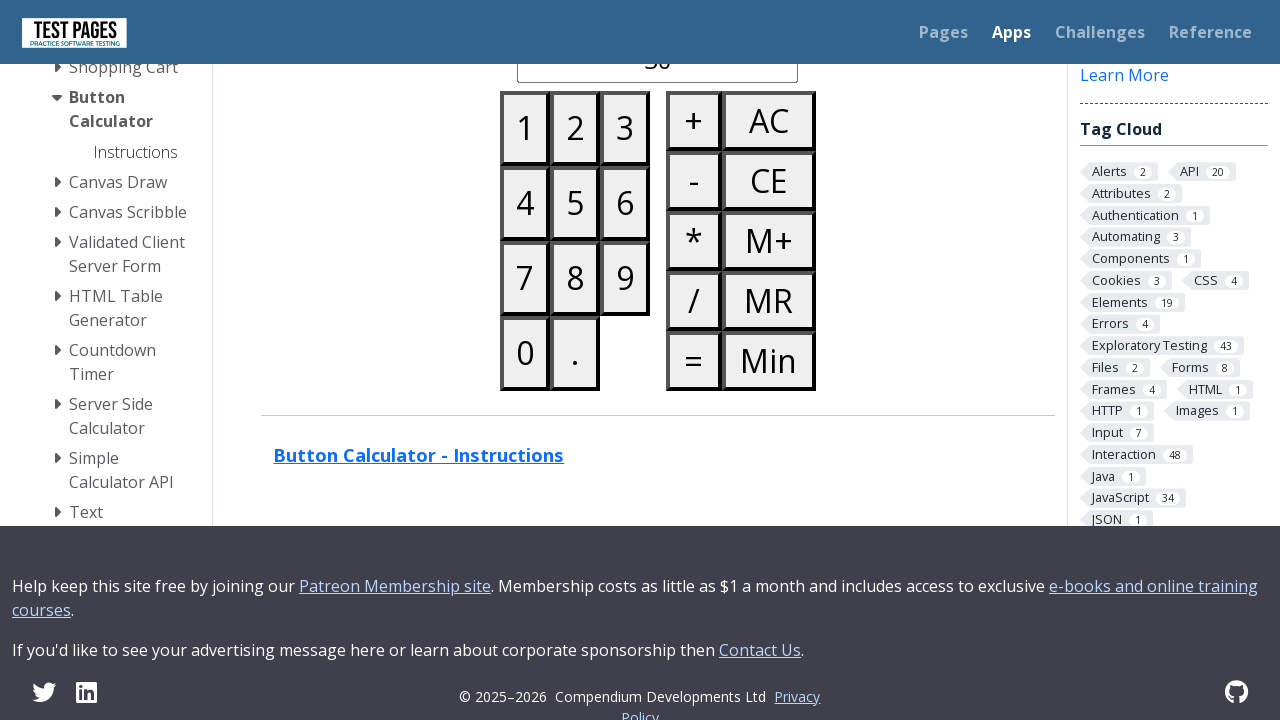

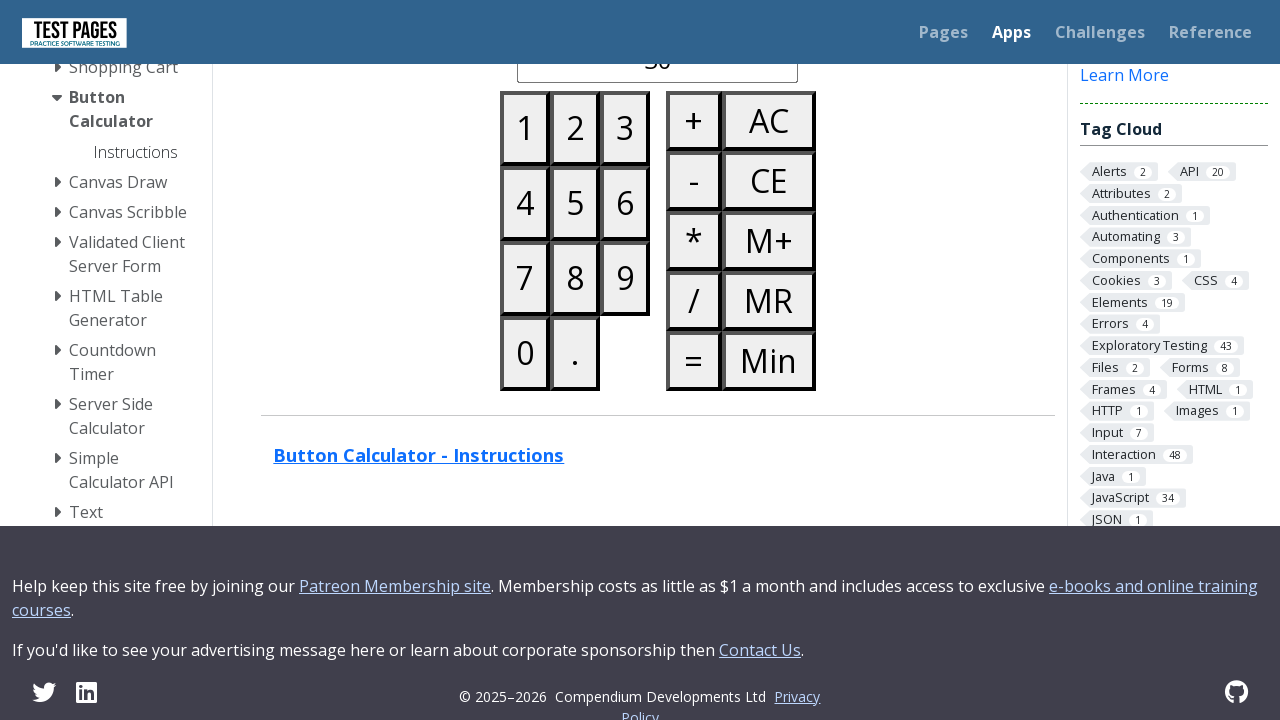